Tests opting out of A/B tests by adding a cookie after visiting the page, then refreshing to verify the heading changes to indicate opt-out status.

Starting URL: http://the-internet.herokuapp.com/abtest

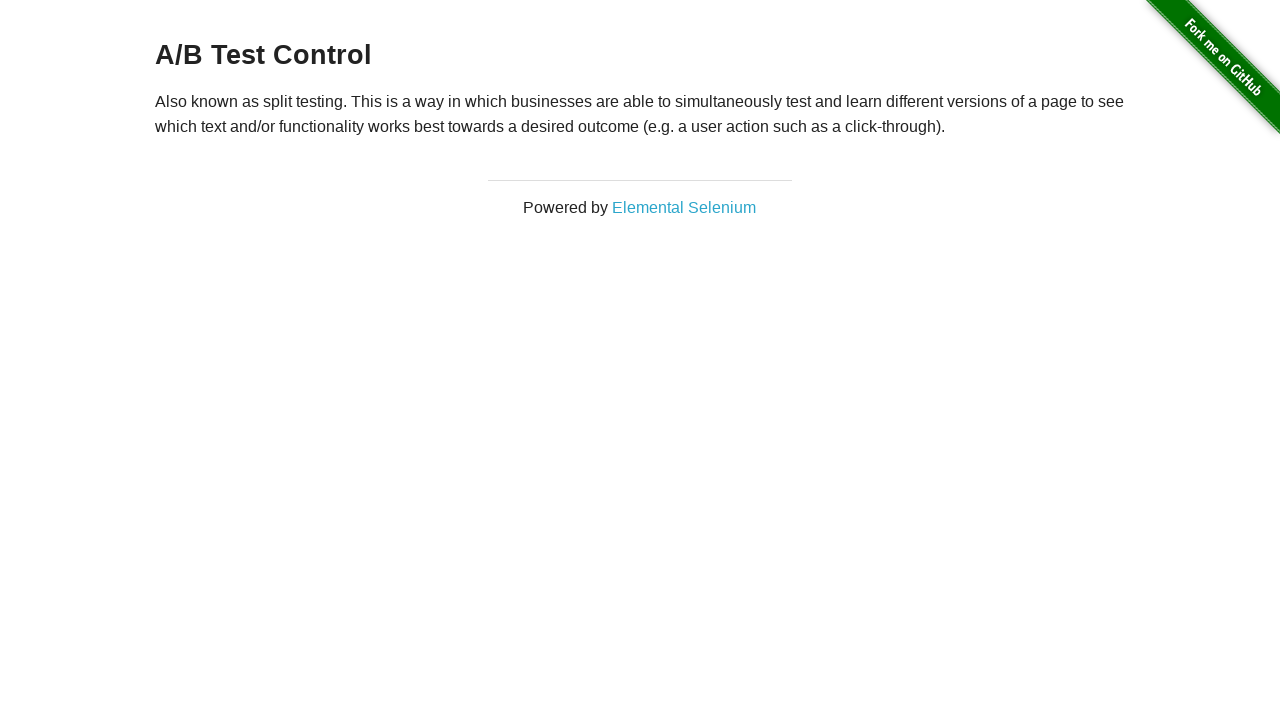

Located h3 heading element
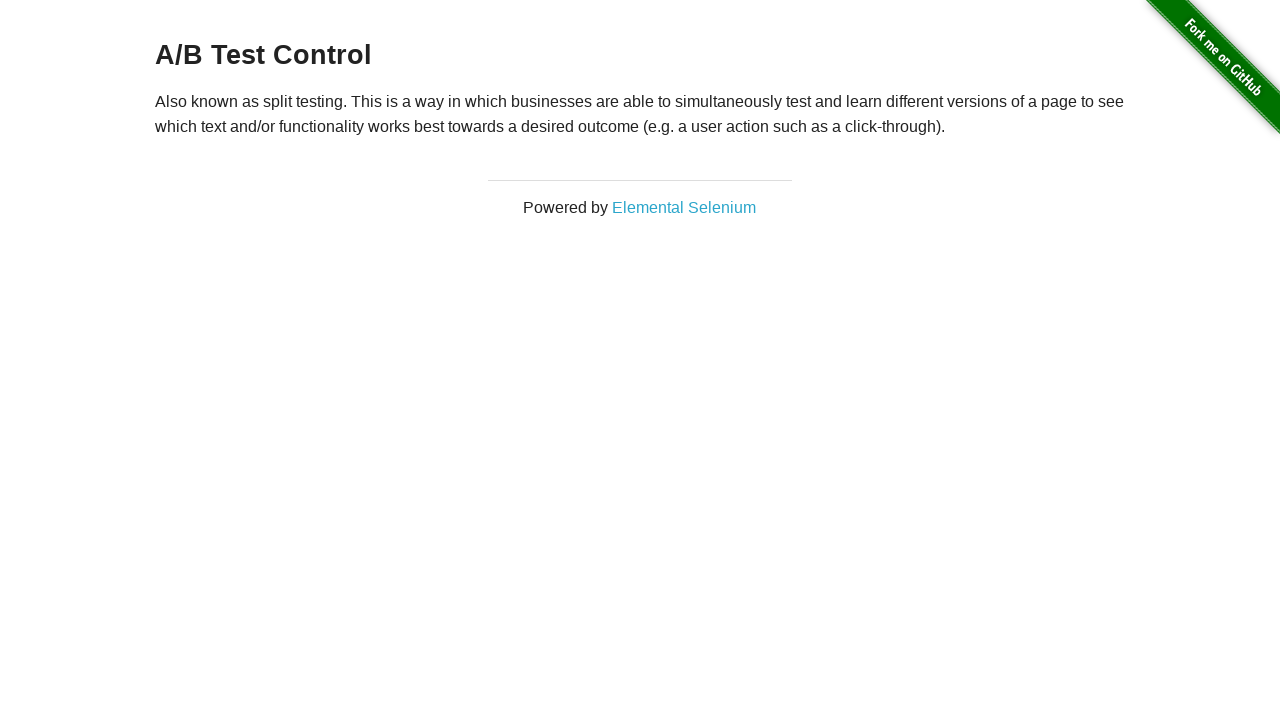

Verified heading starts with 'A/B Test' - user is in A/B test group
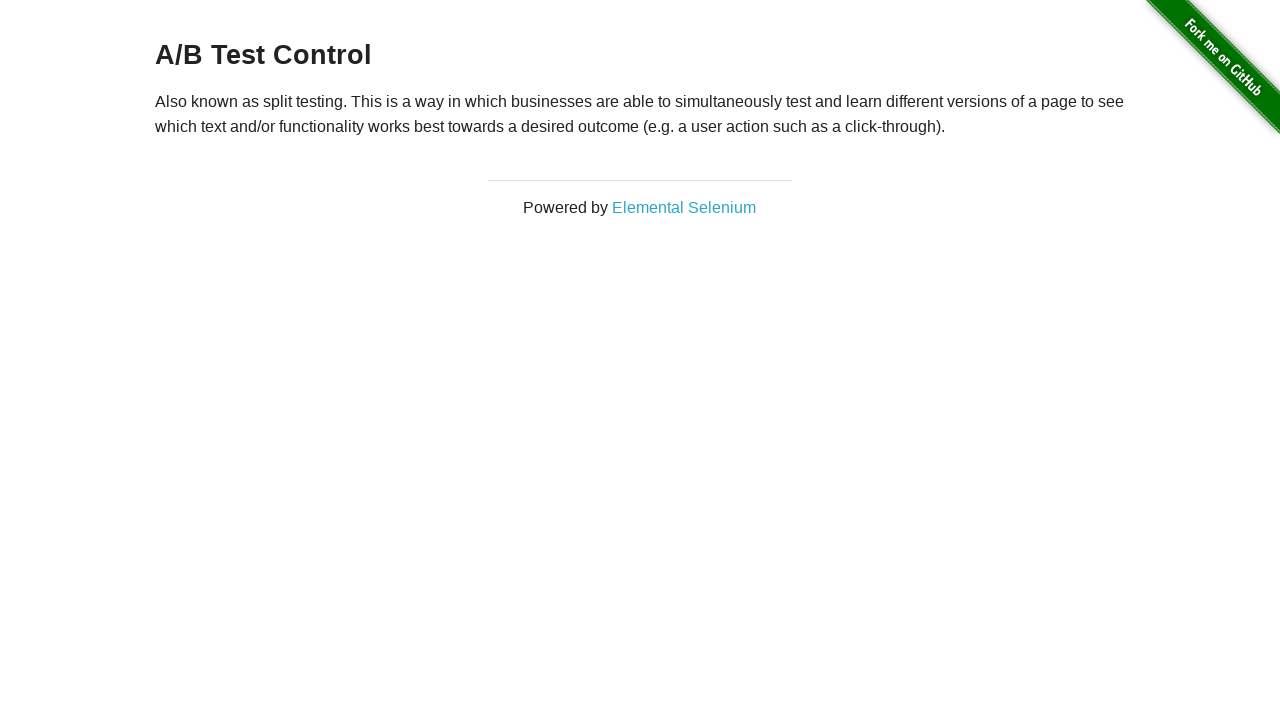

Added optimizelyOptOut cookie with value 'true' to opt out of A/B test
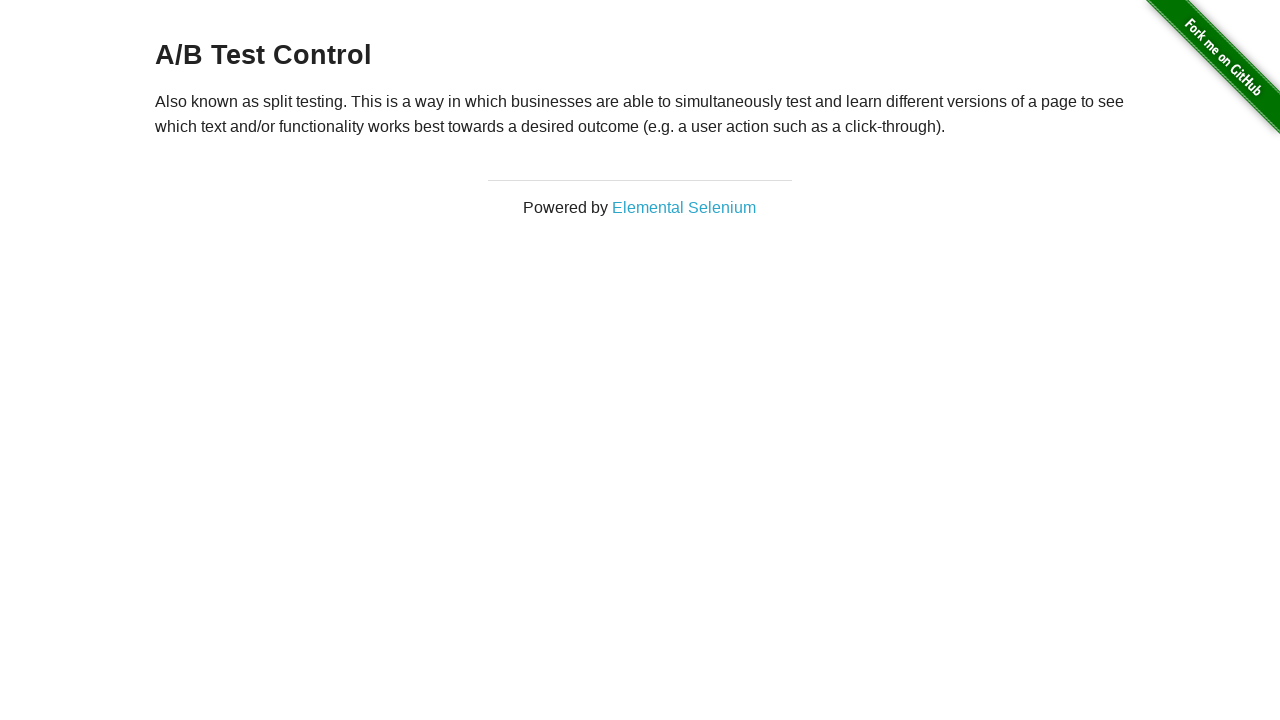

Refreshed page to apply opt-out cookie
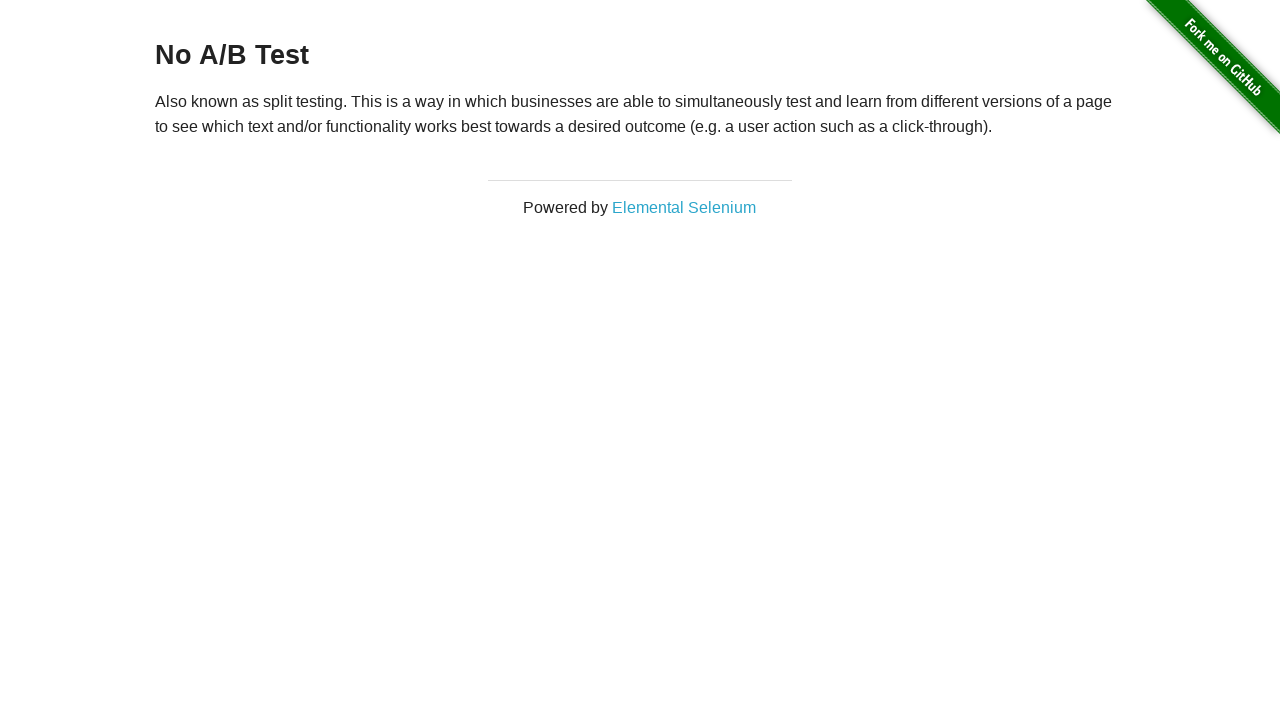

Located h3 heading element after refresh
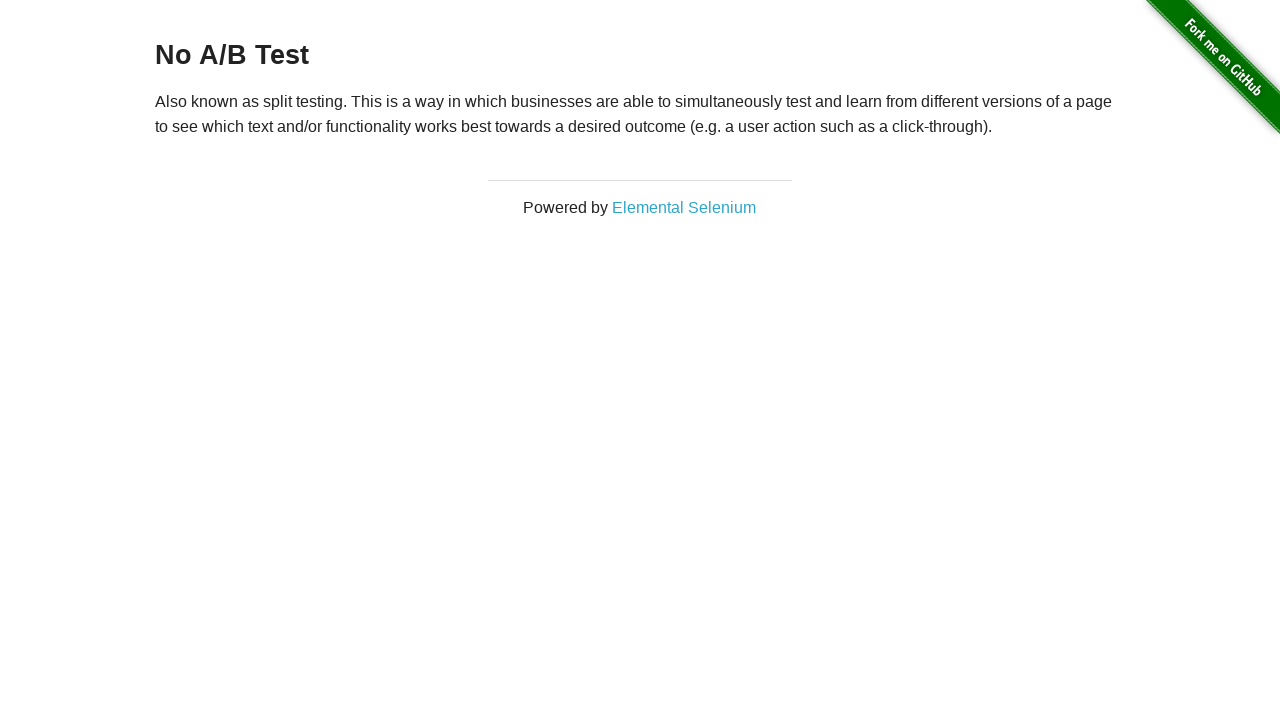

Verified heading starts with 'No A/B Test' - opt-out was successful
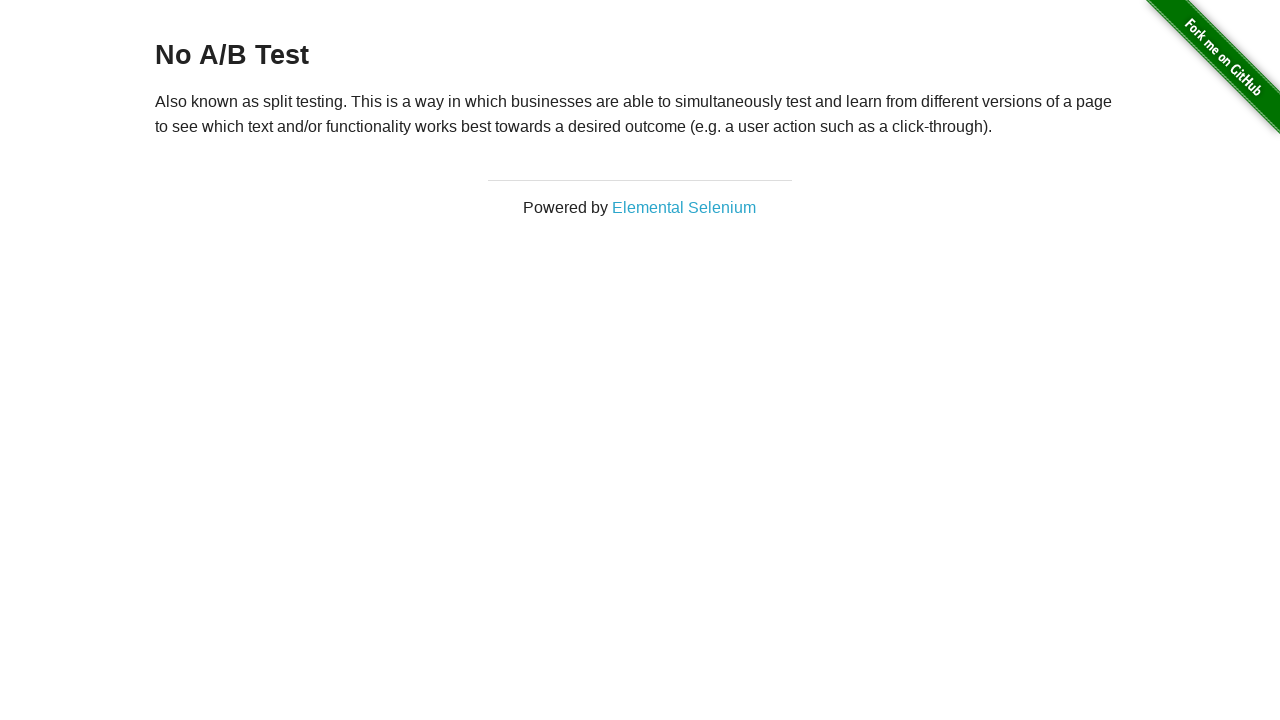

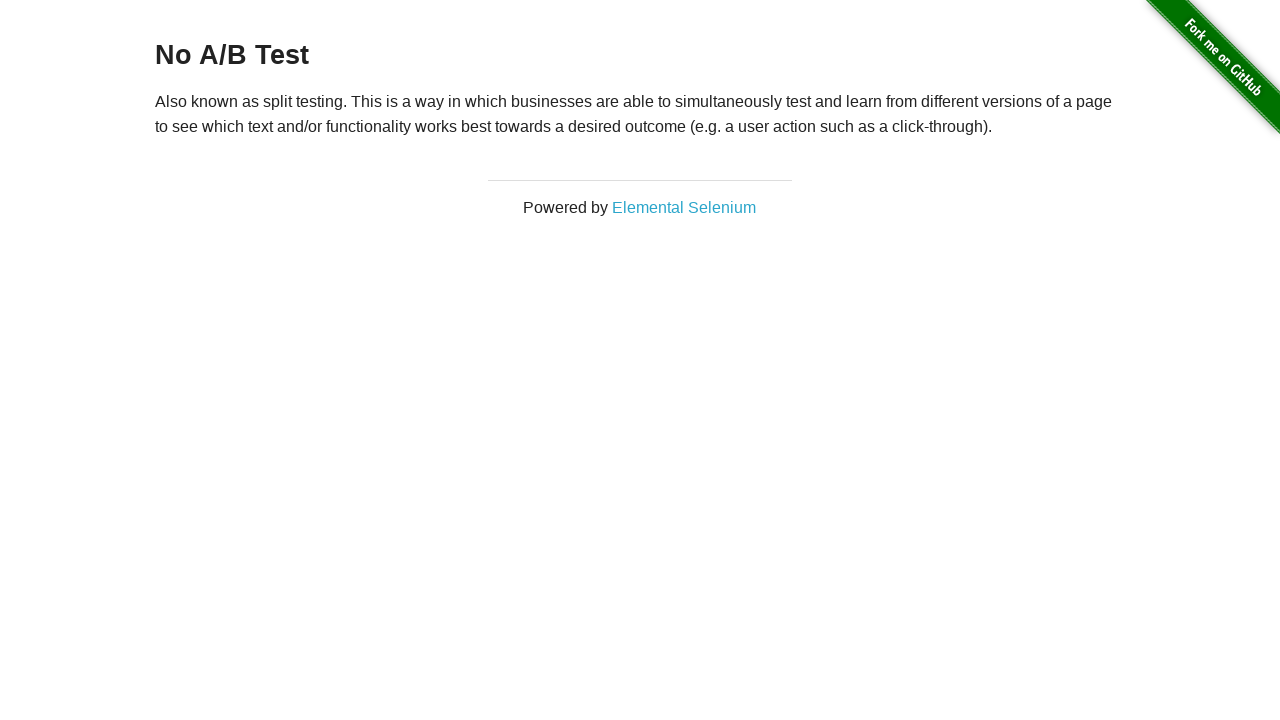